Tests dynamic form controls by checking if a text field becomes enabled after clicking a button

Starting URL: https://training-support.net/webelements/dynamic-controls

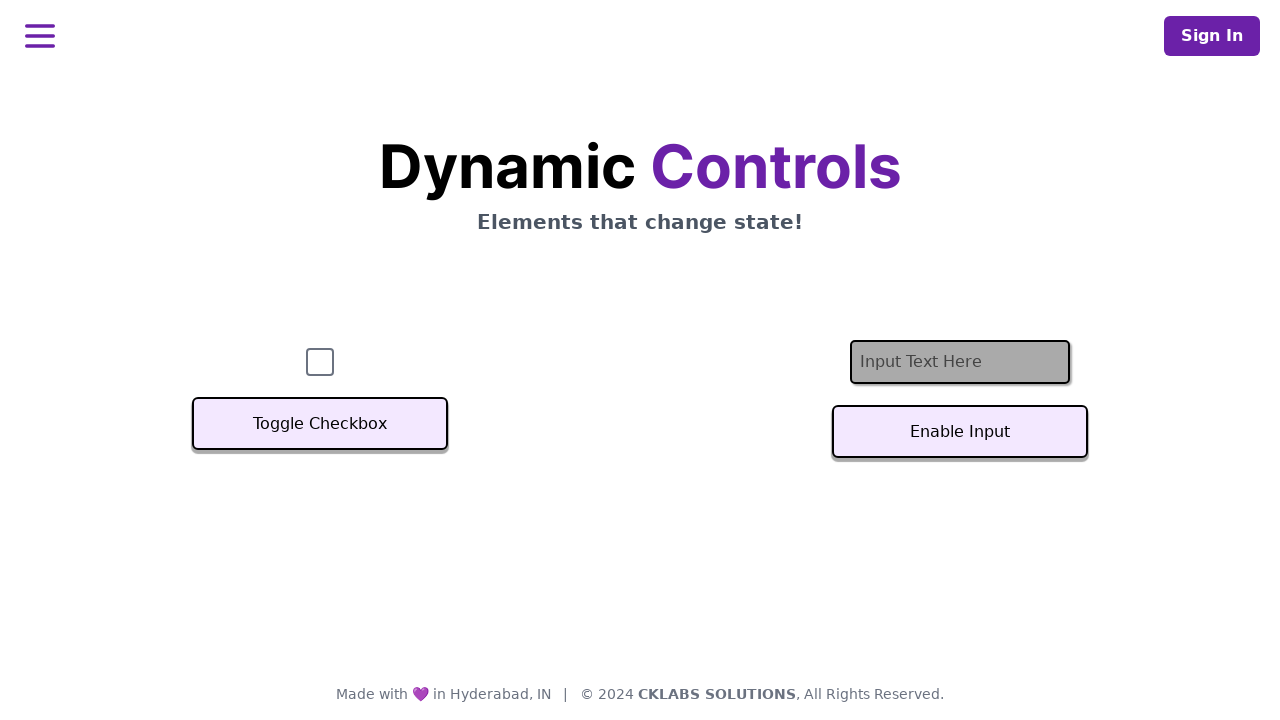

Located the text input field element
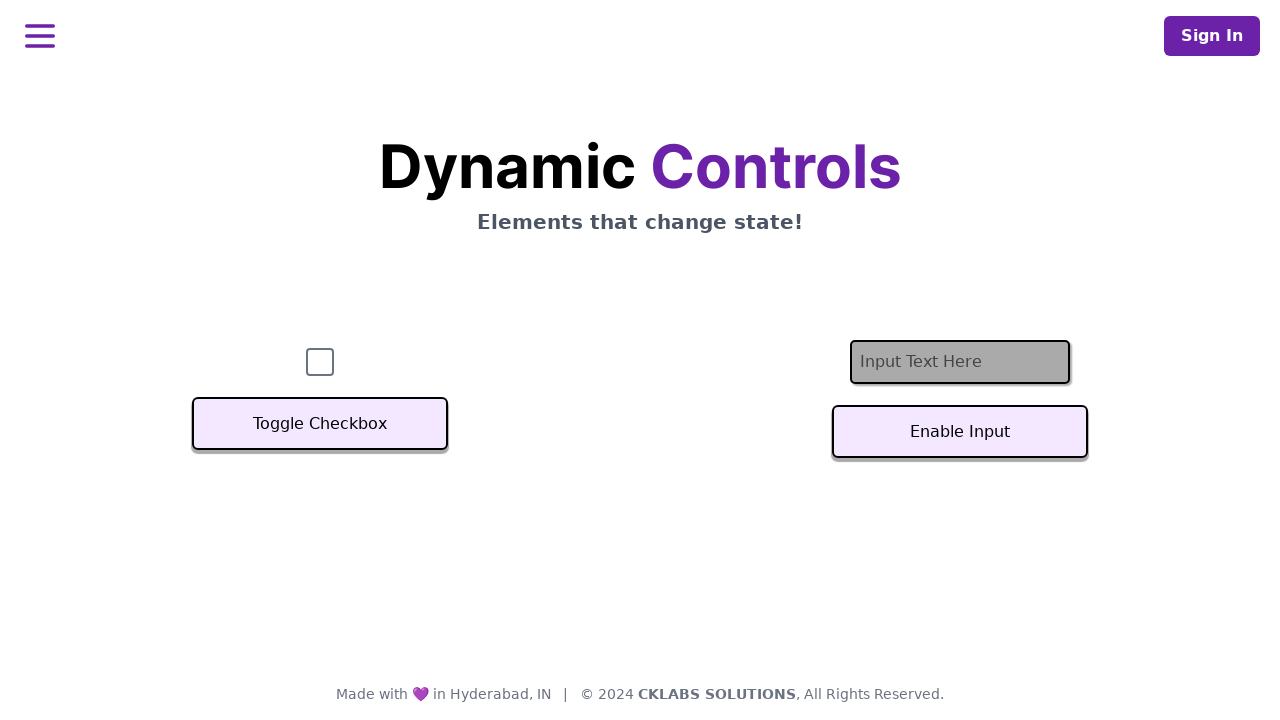

Verified that text field is initially disabled
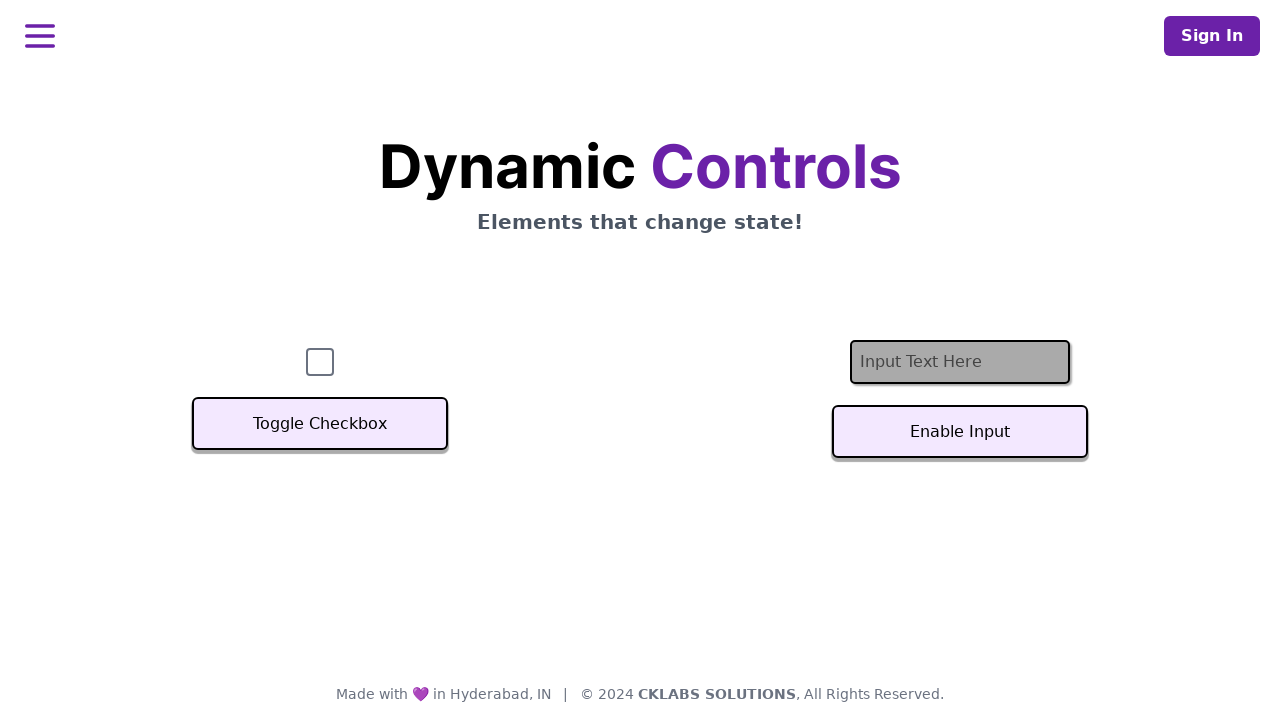

Clicked the button to enable the text field at (960, 432) on #textInputButton
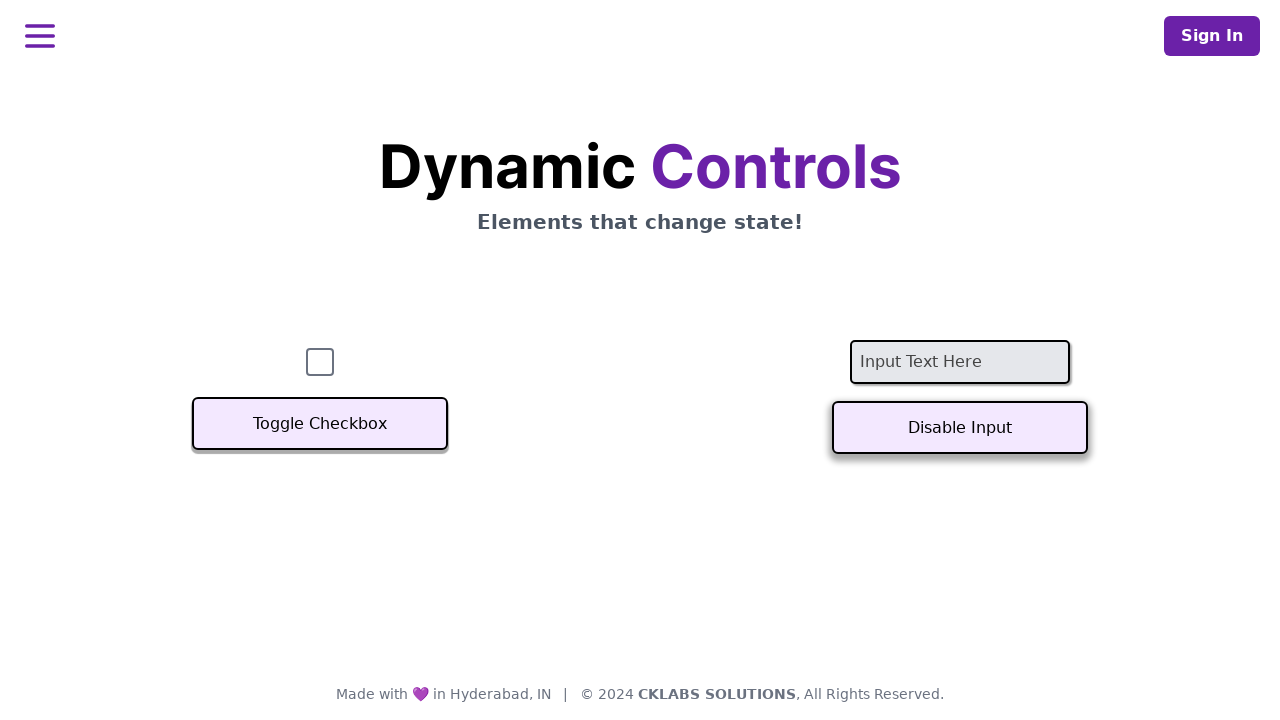

Waited for text field to become enabled
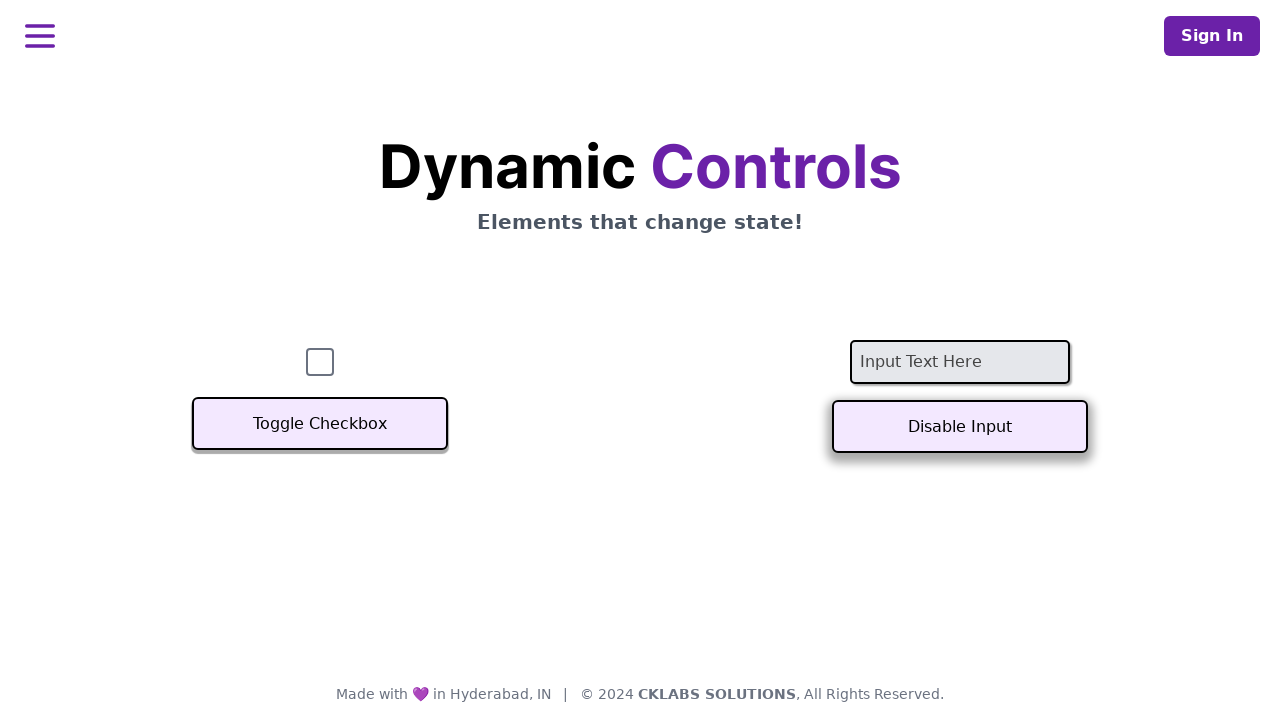

Verified that text field is now enabled
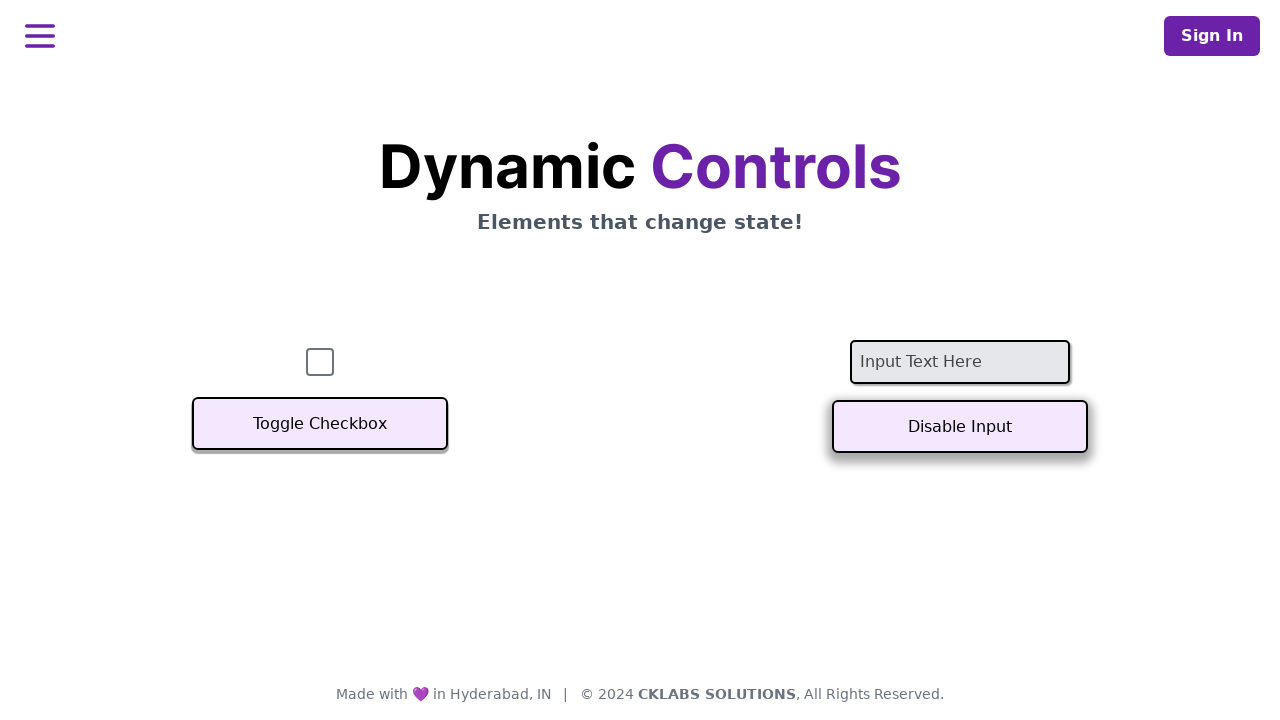

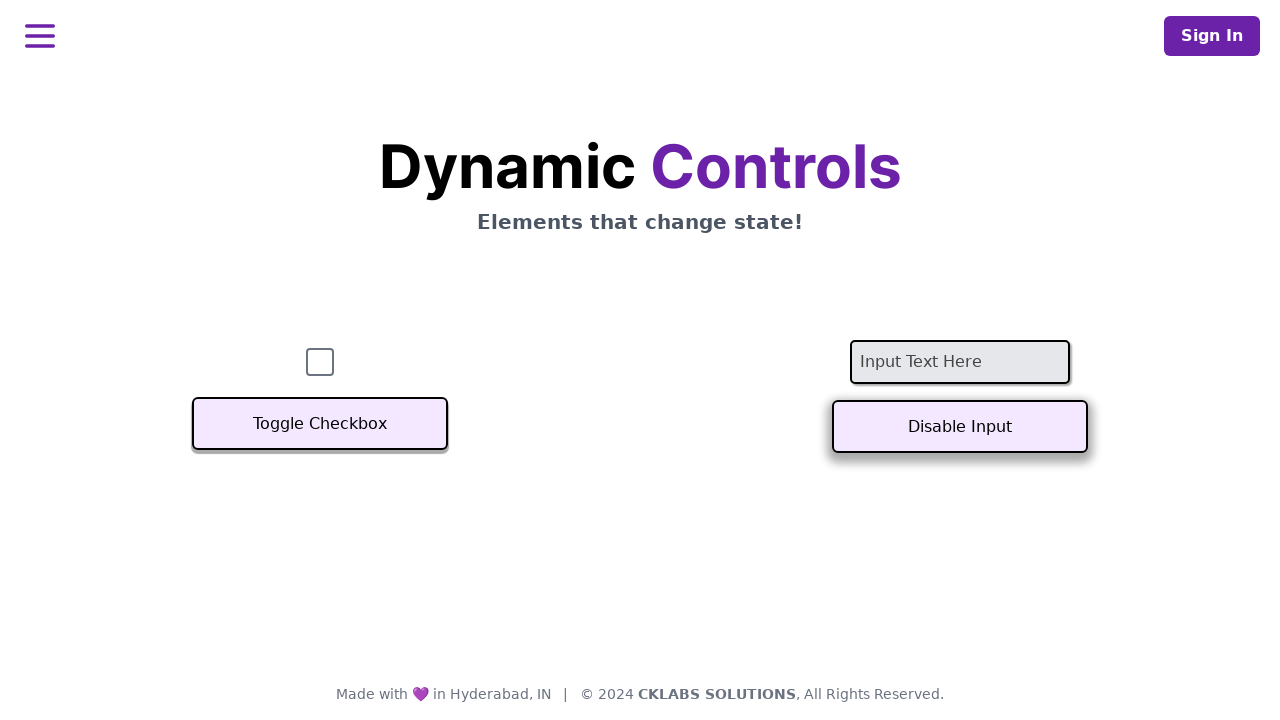